Tests the contact form submission with file upload functionality by filling in name, email, subject, message fields, uploading a file, and verifying a success message appears.

Starting URL: https://www.automationexercise.com/contact_us

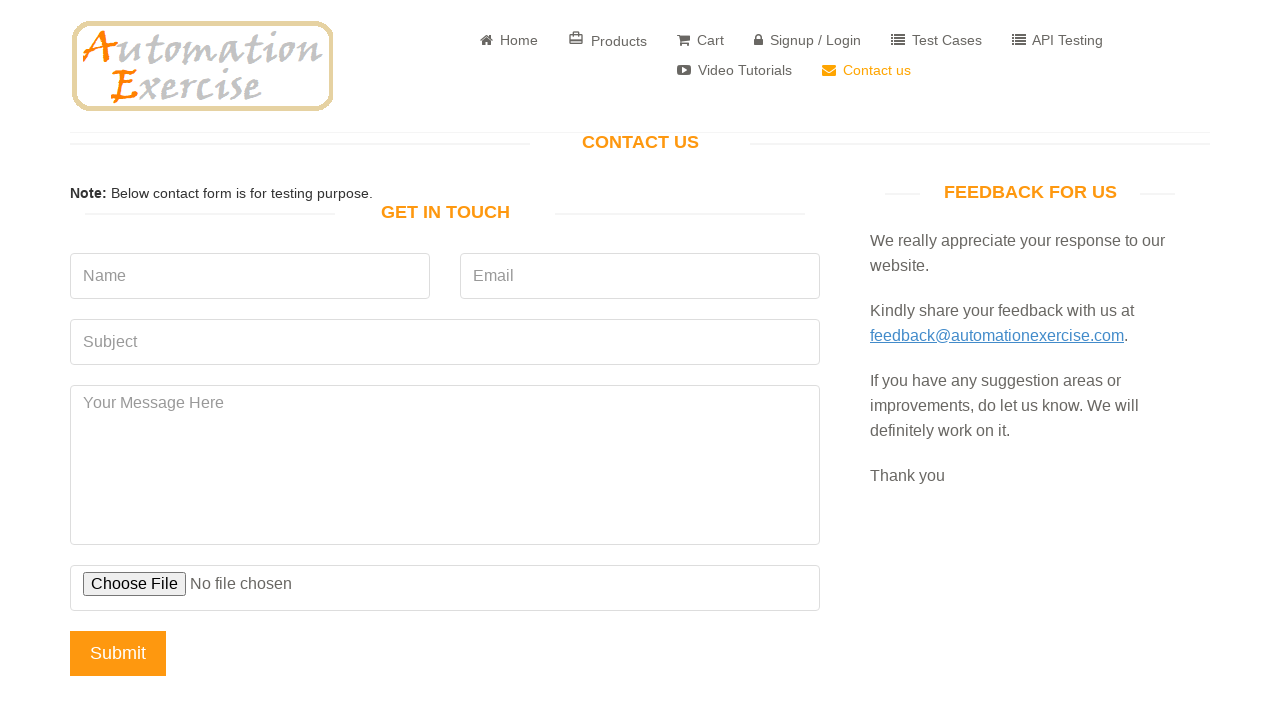

Created temporary test file for upload at /tmp/sample_upload.txt
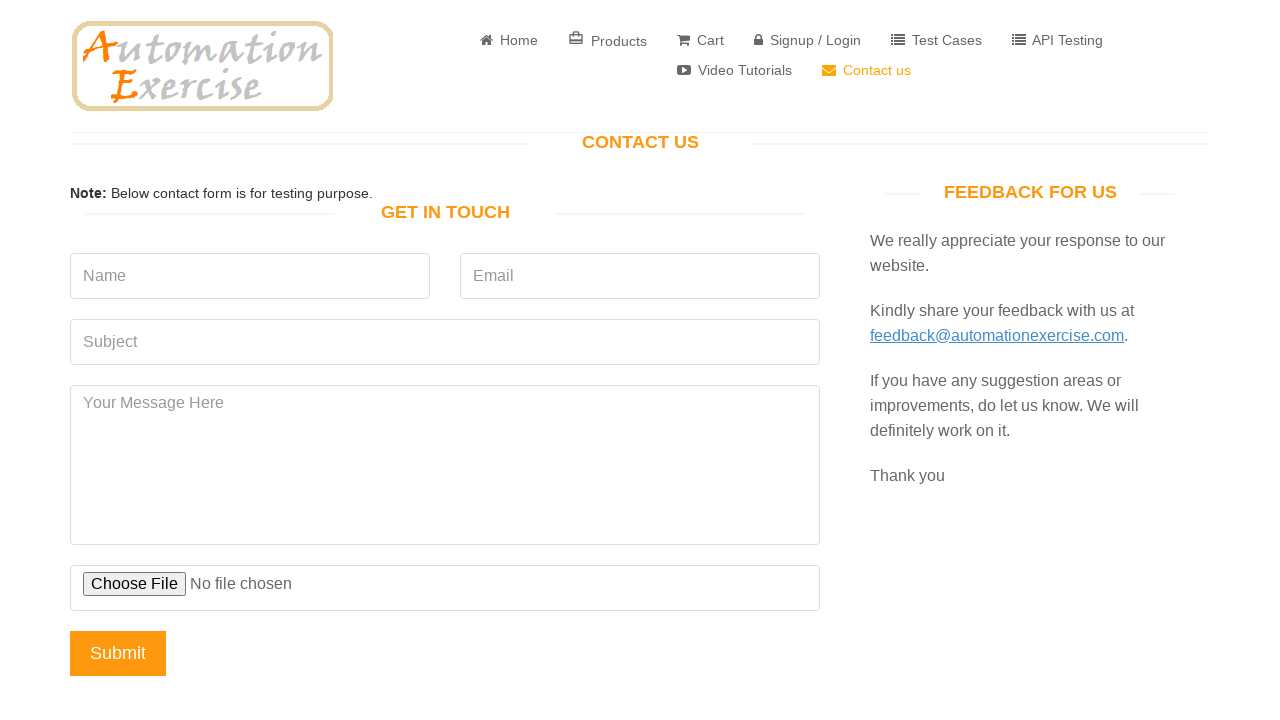

Filled name field with 'Marcus Chen' on [data-qa="name"]
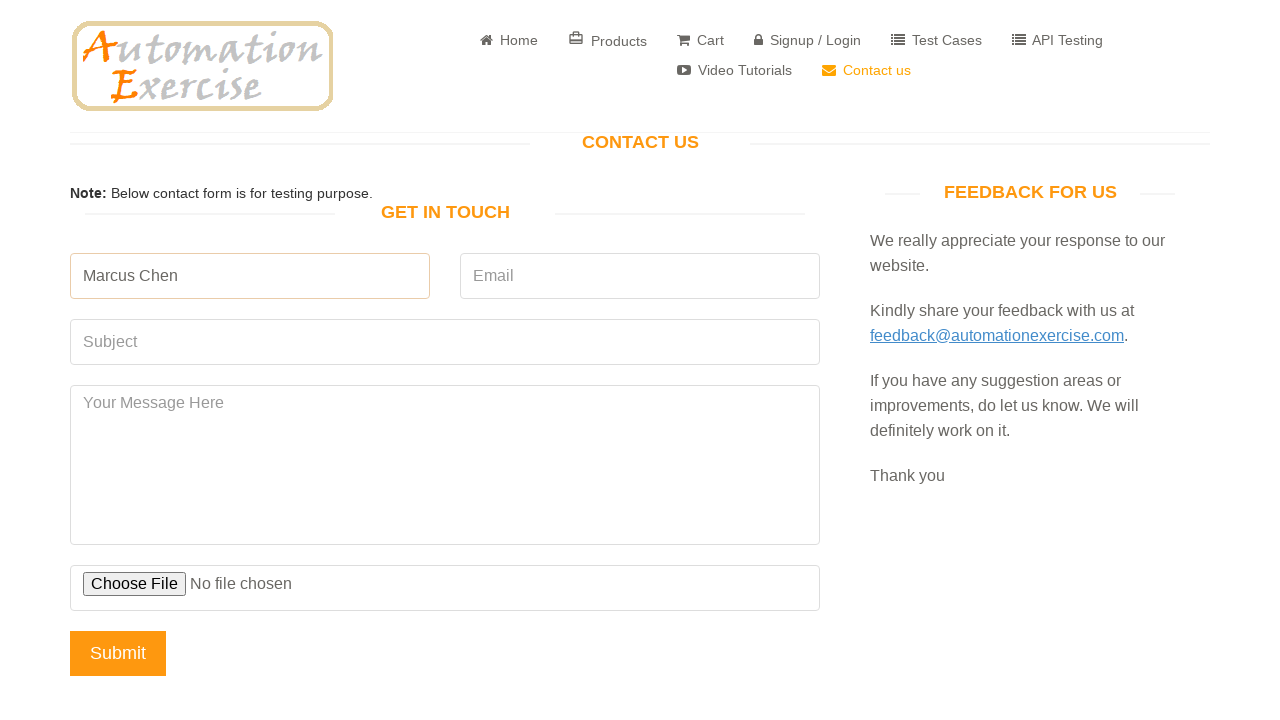

Filled email field with 'marcus.chen@testmail.com' on [data-qa="email"]
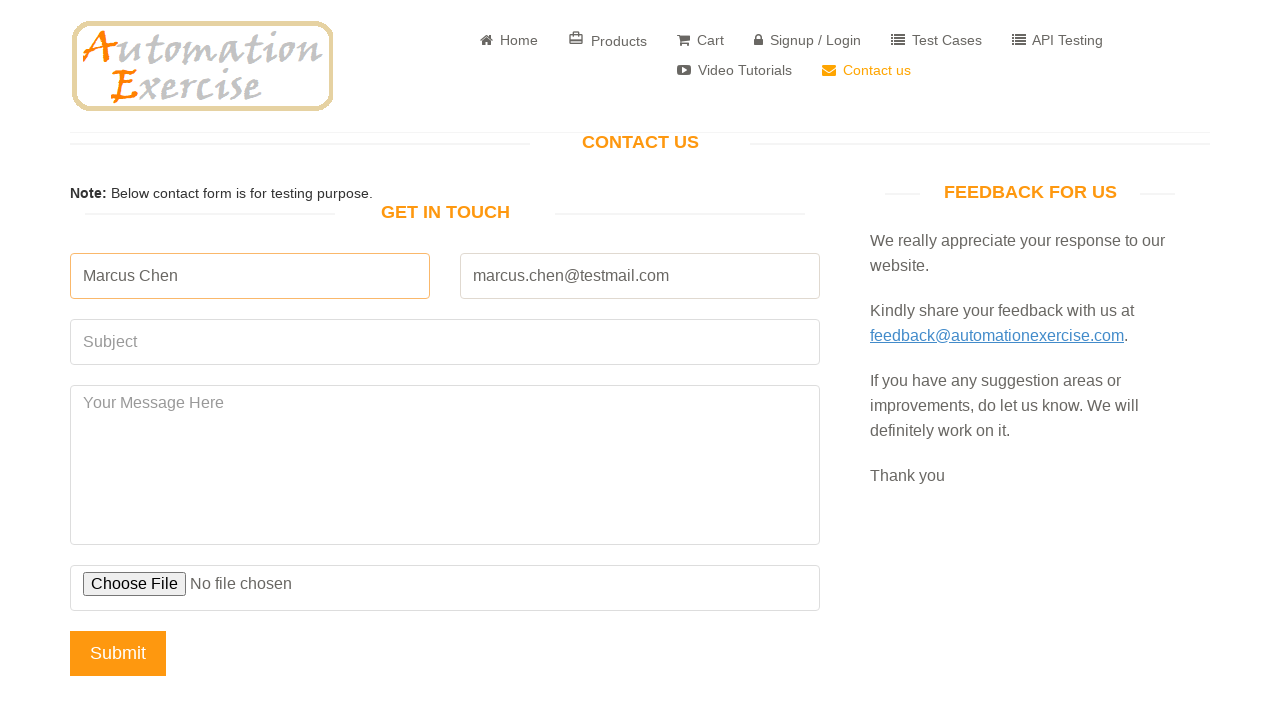

Filled subject field with 'Product Inquiry' on [data-qa="subject"]
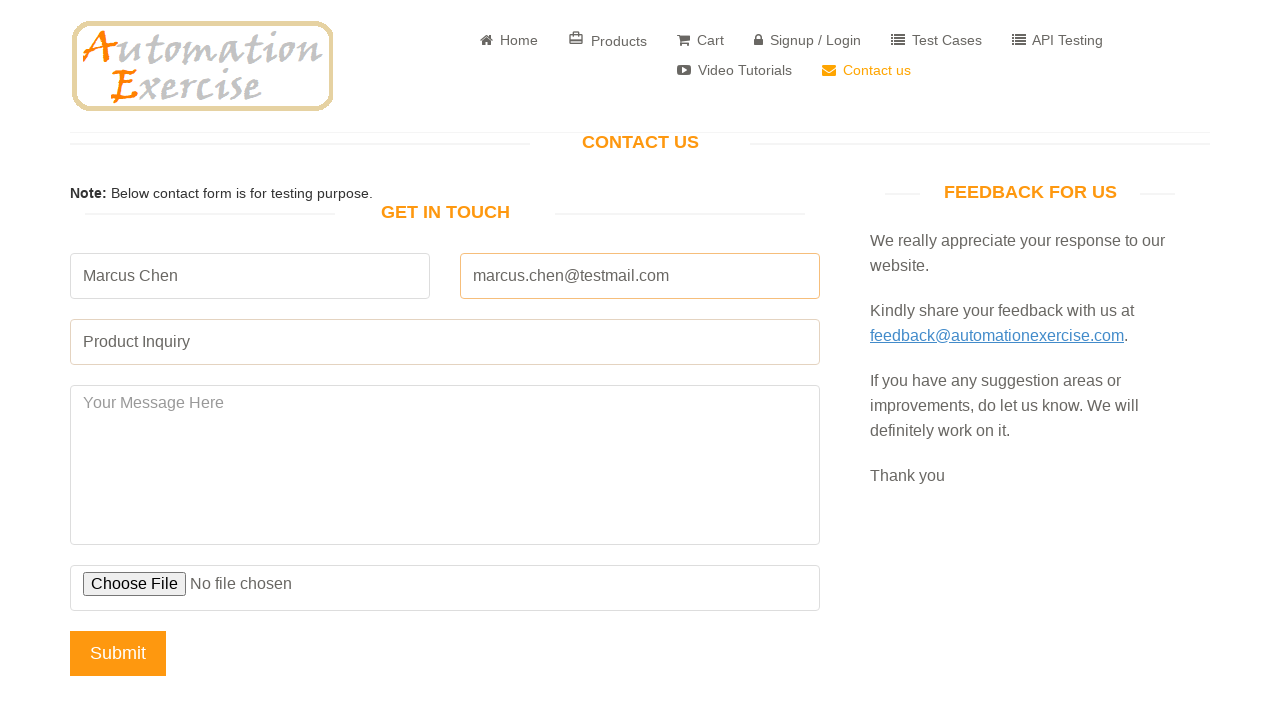

Filled message field with test message on [data-qa="message"]
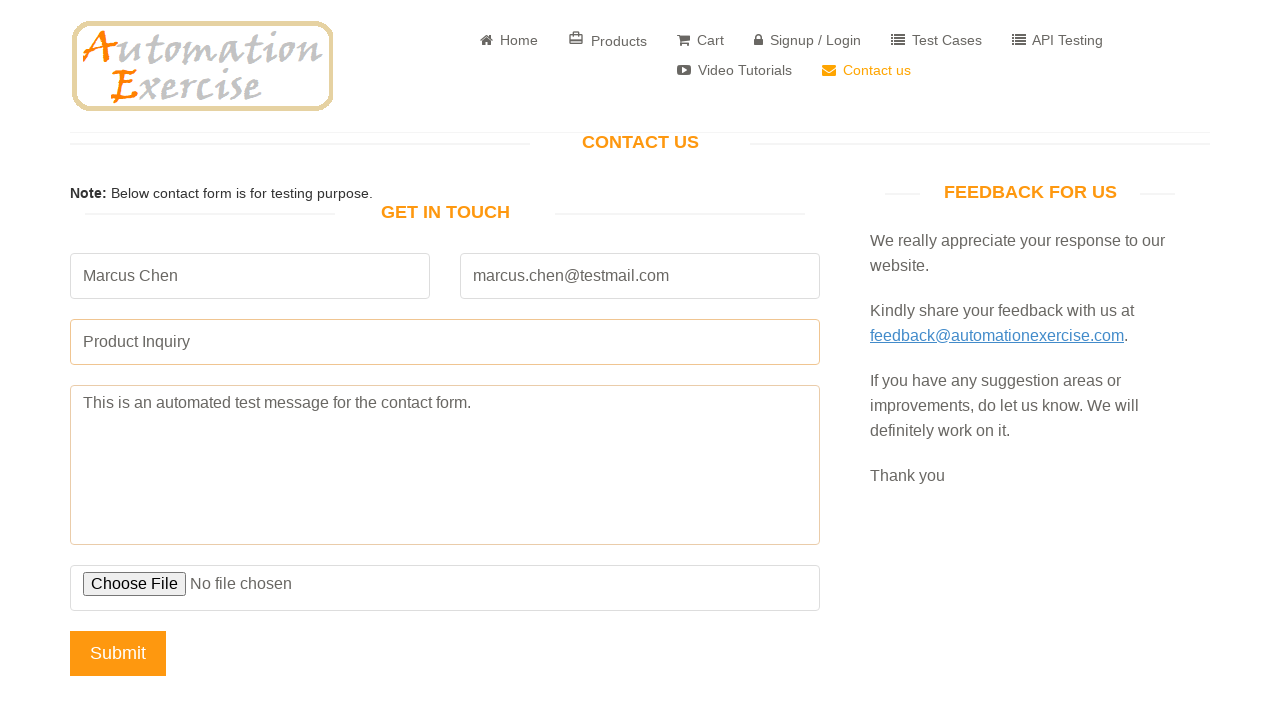

Uploaded test file via file input
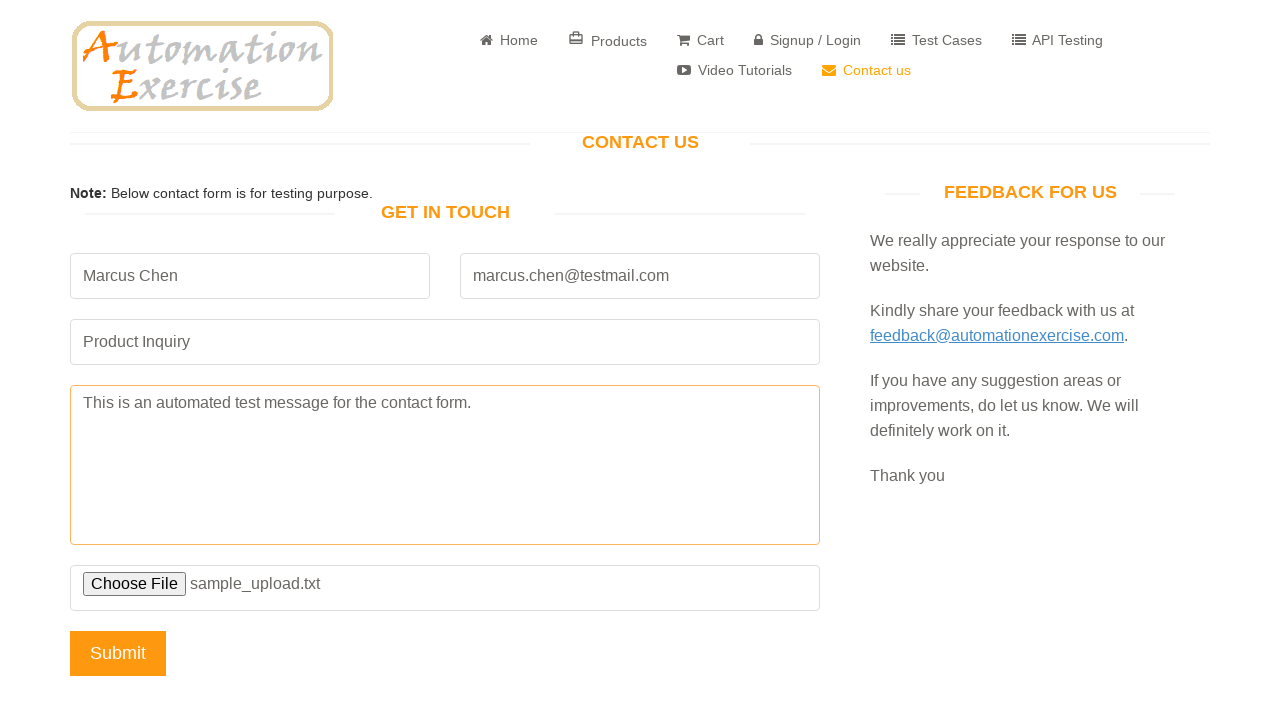

Set up dialog handler to accept confirmation
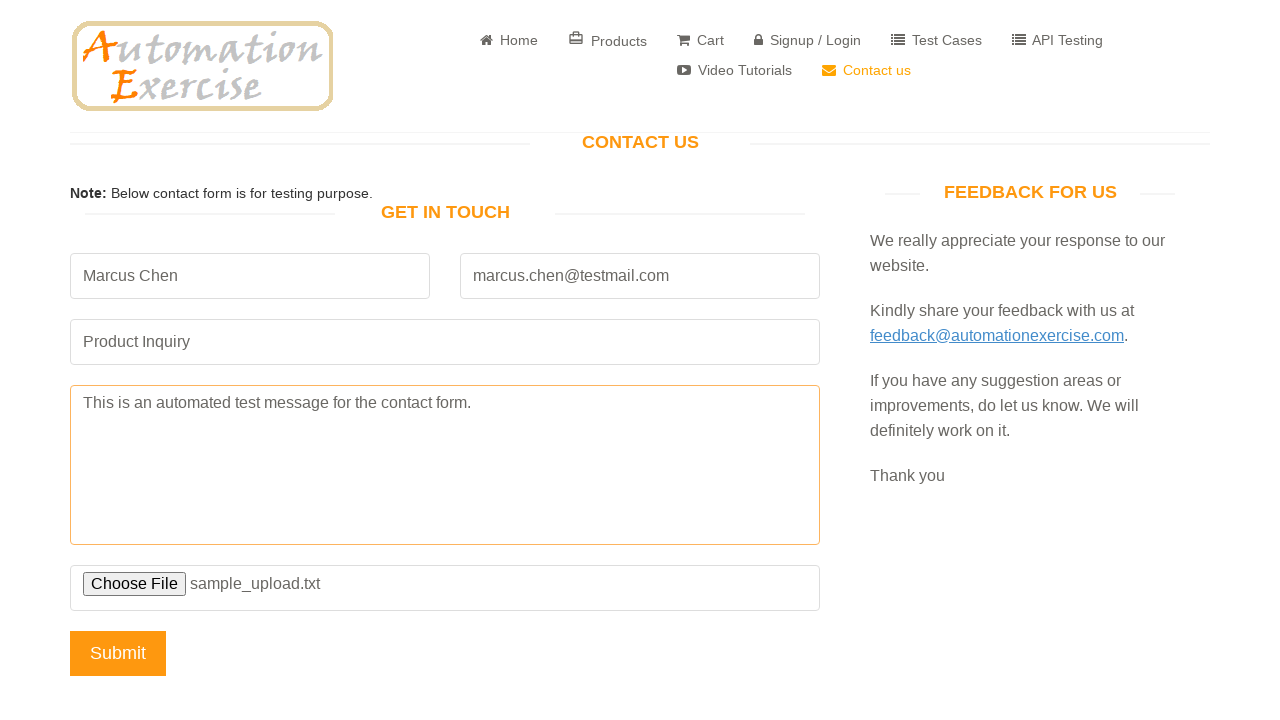

Clicked submit button to submit contact form at (118, 653) on [data-qa="submit-button"]
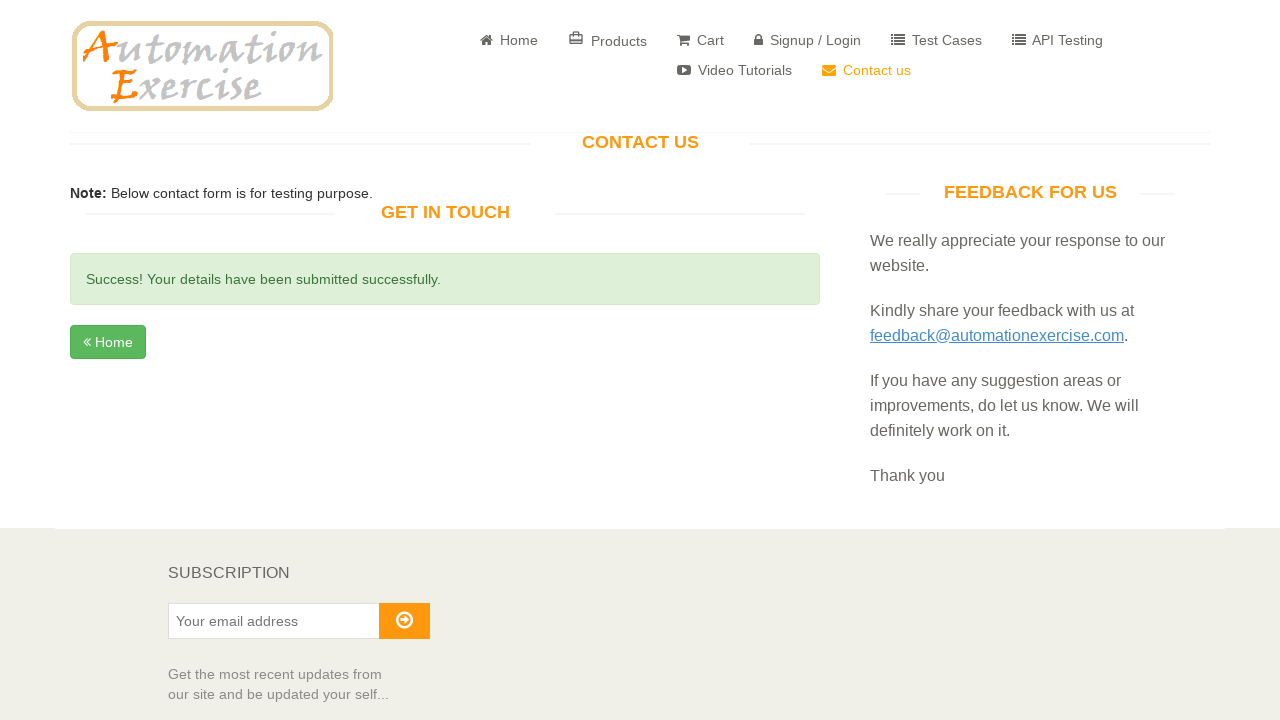

Success message appeared confirming form submission
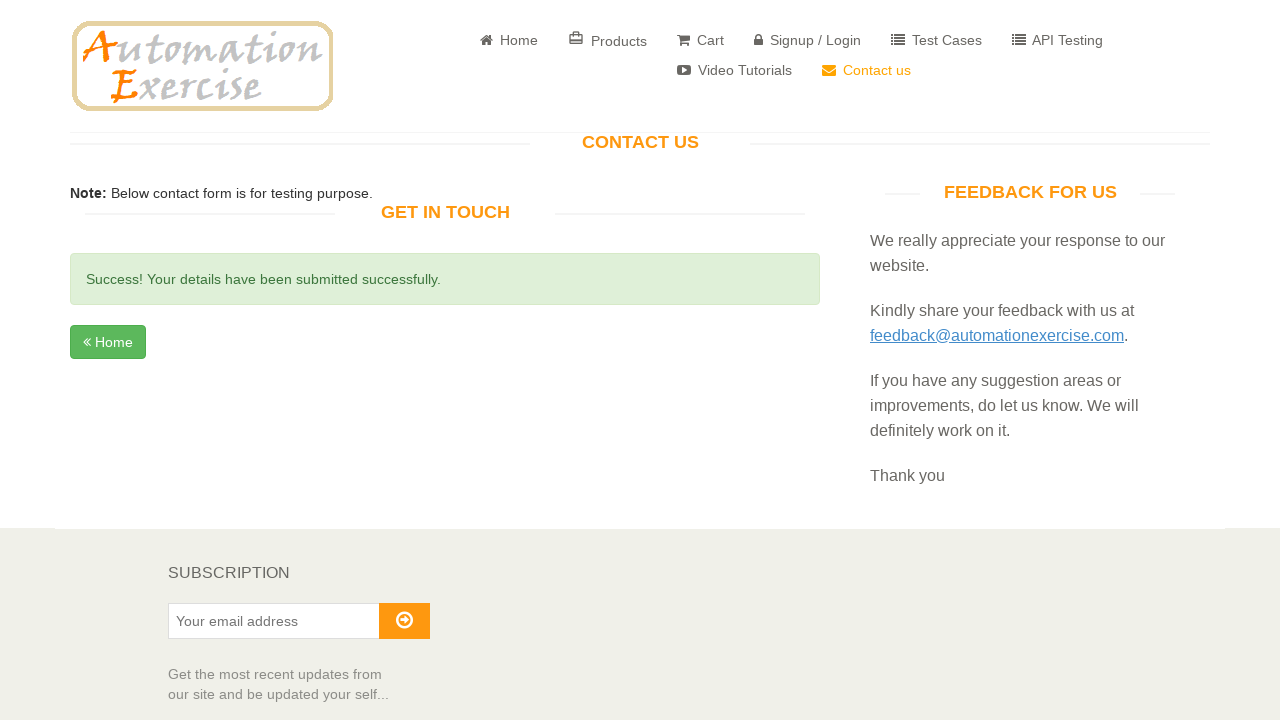

Cleaned up temporary test file
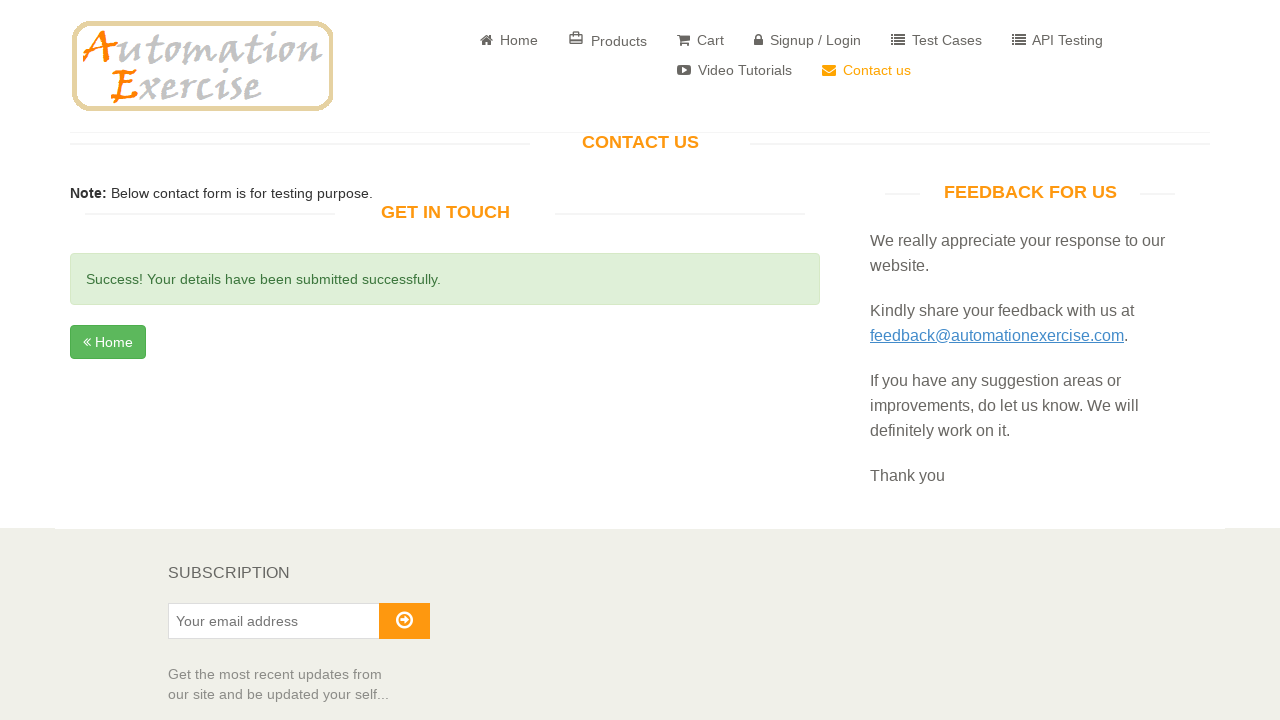

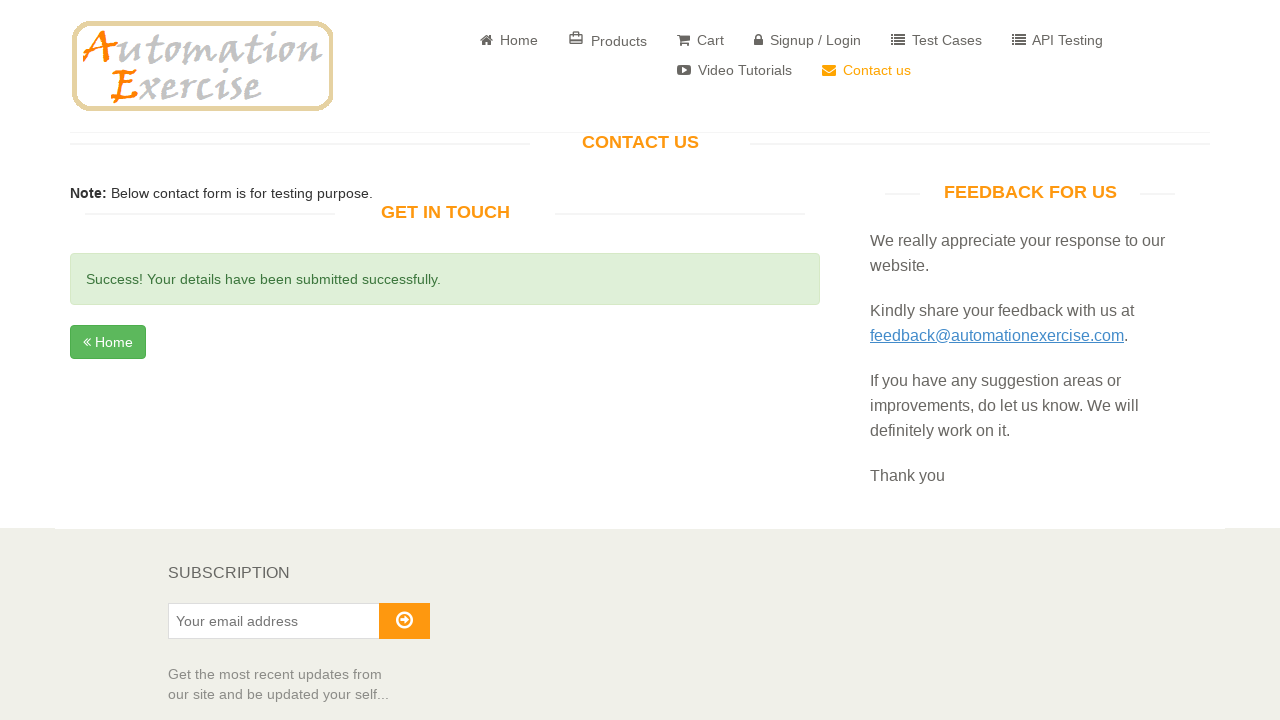